Navigates to the Demoblaze e-commerce demo site and verifies that navigation links are present on the page

Starting URL: https://www.demoblaze.com/index.html

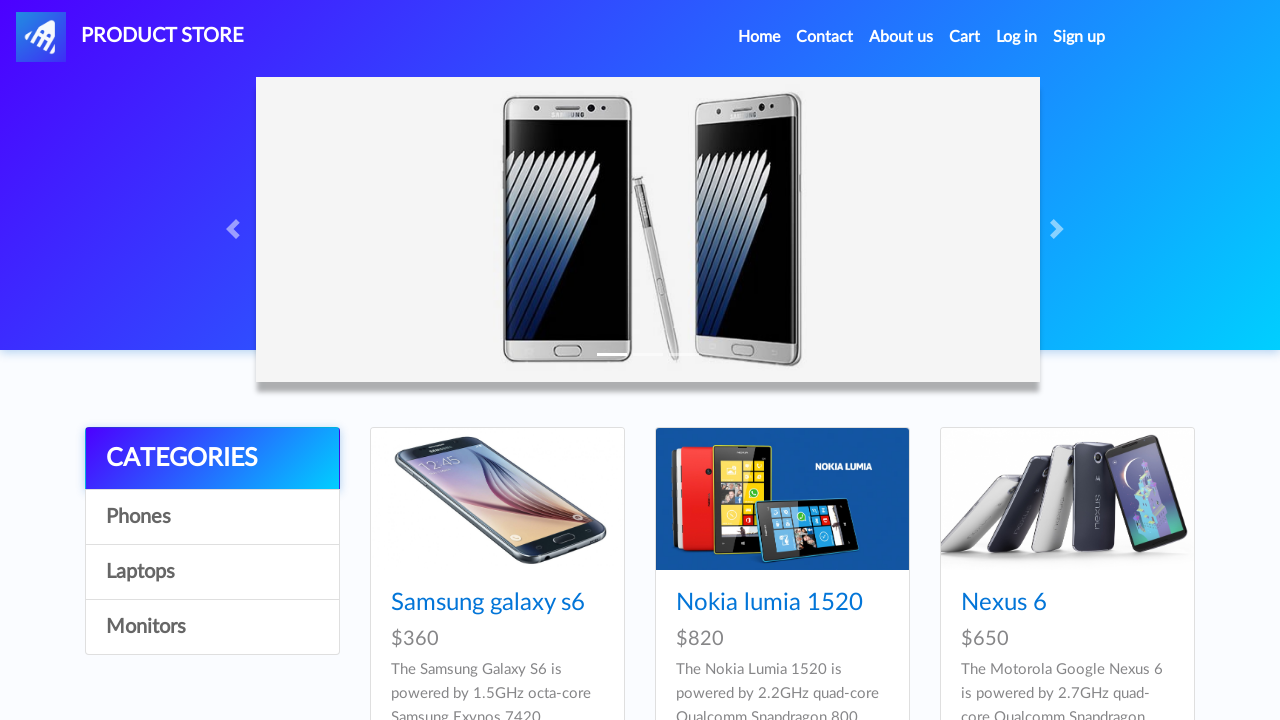

Page loaded and DOM content ready
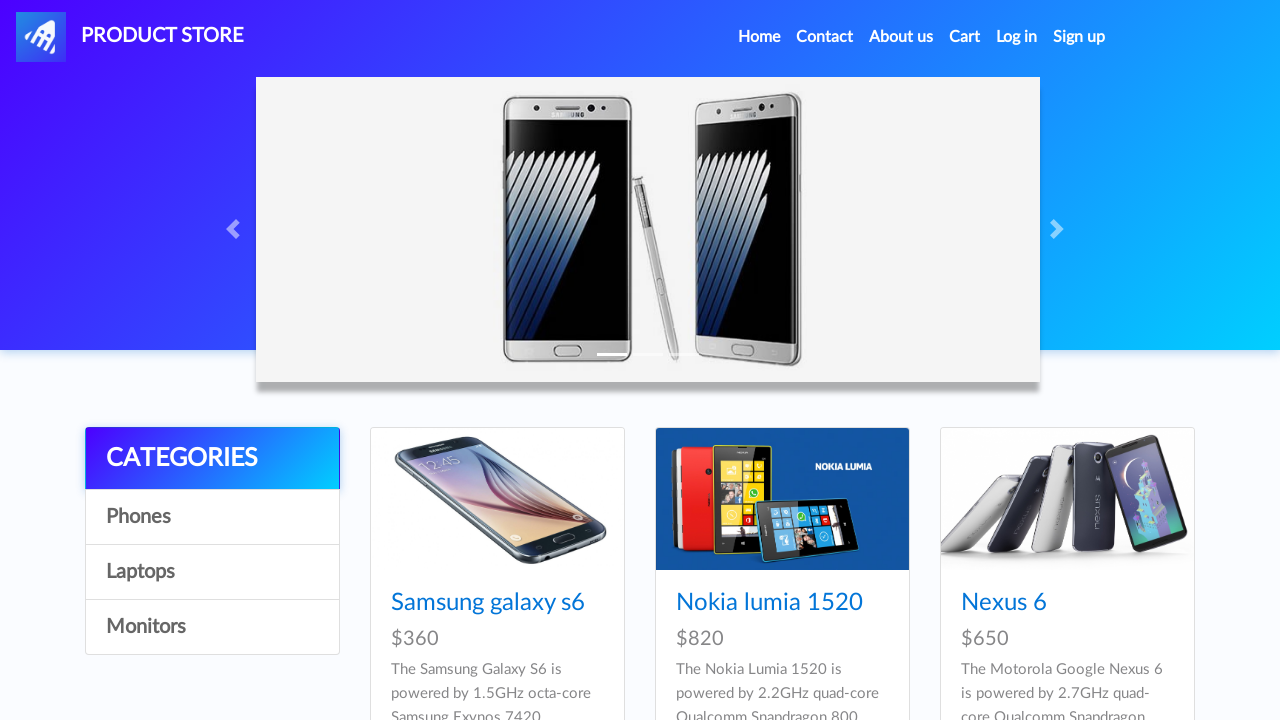

Navigation links are present on the page
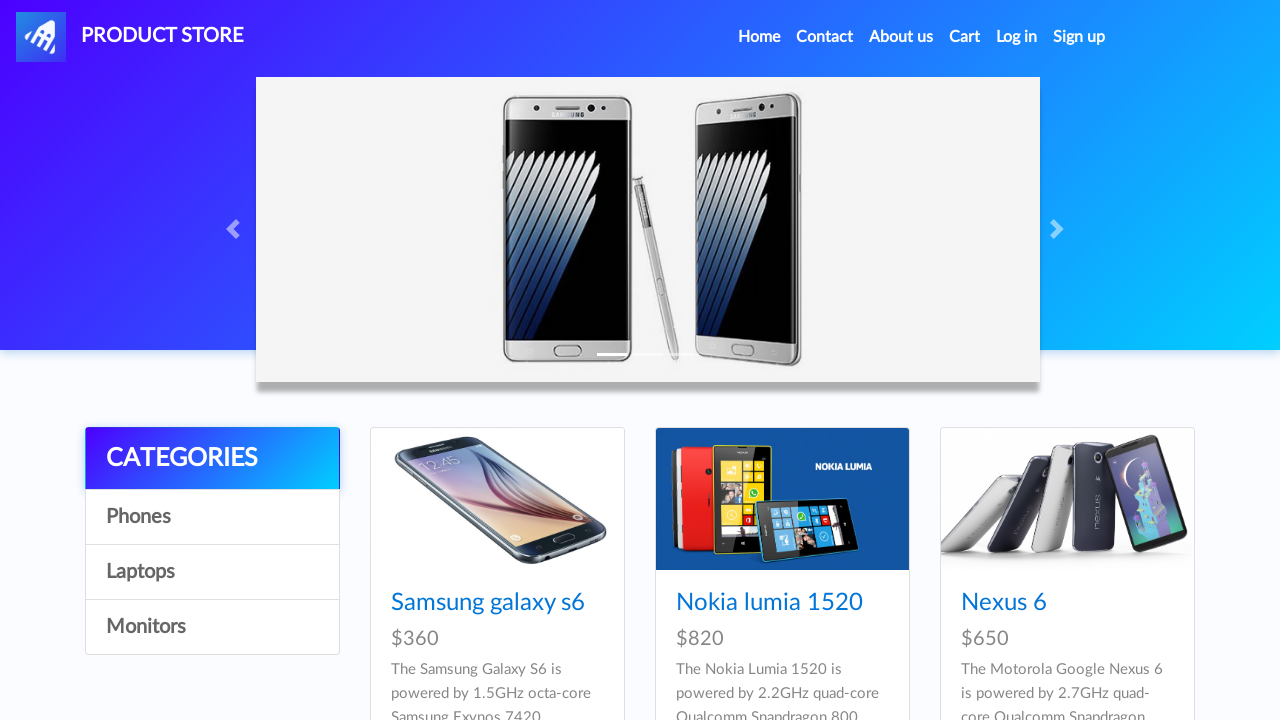

Contact navigation link is visible
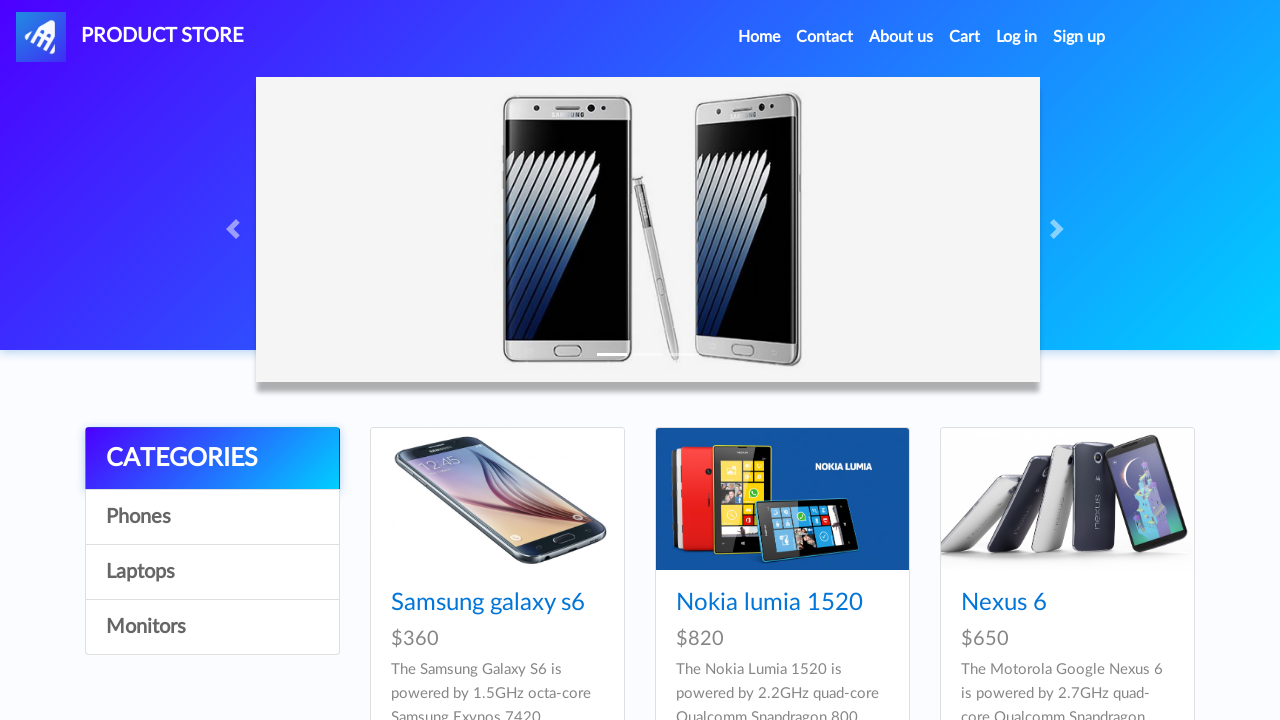

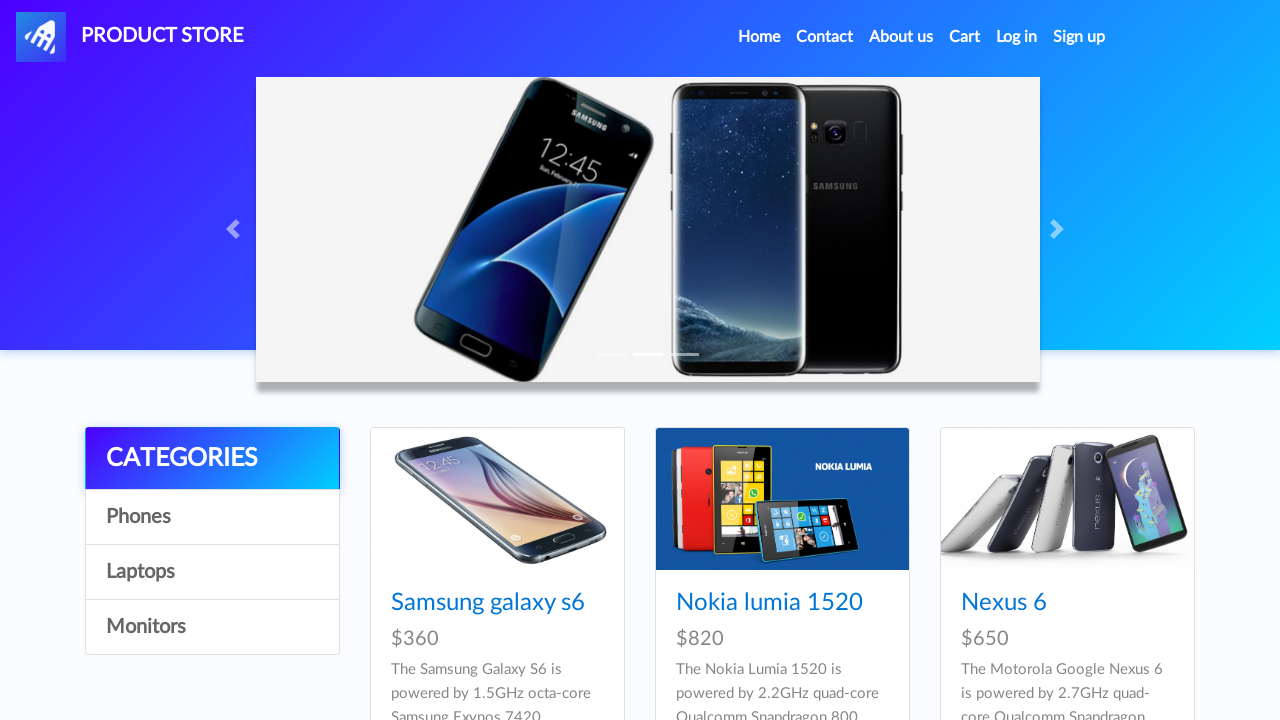